Tests JavaScript injection by loading jQuery and jQuery Growl library dynamically, then displaying notification messages (growl popups) on the page.

Starting URL: http://the-internet.herokuapp.com

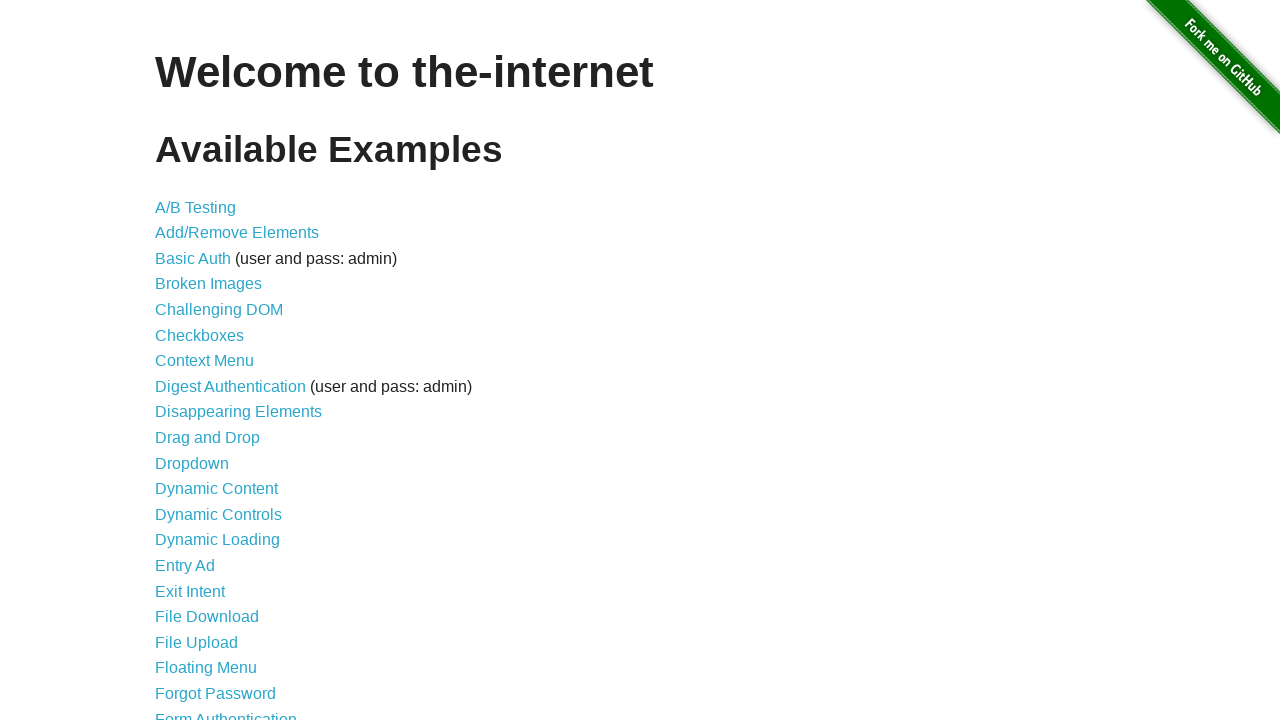

Injected jQuery library into page
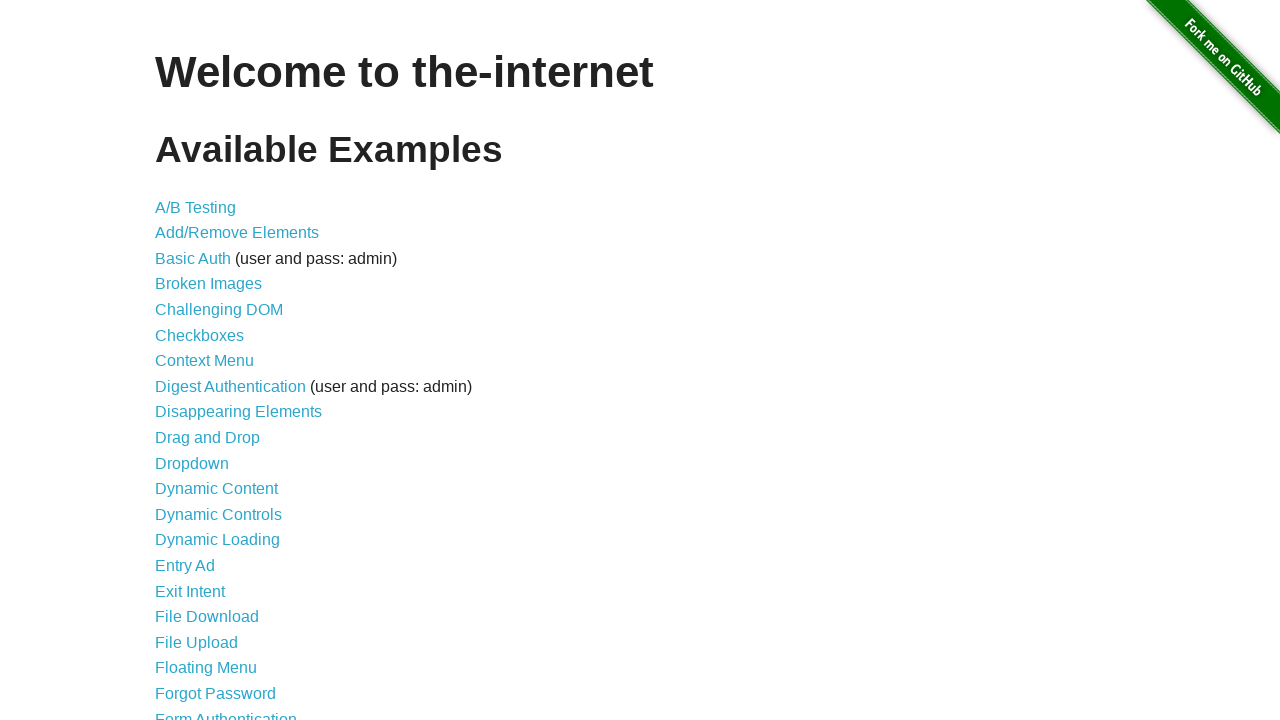

Loaded jQuery Growl library
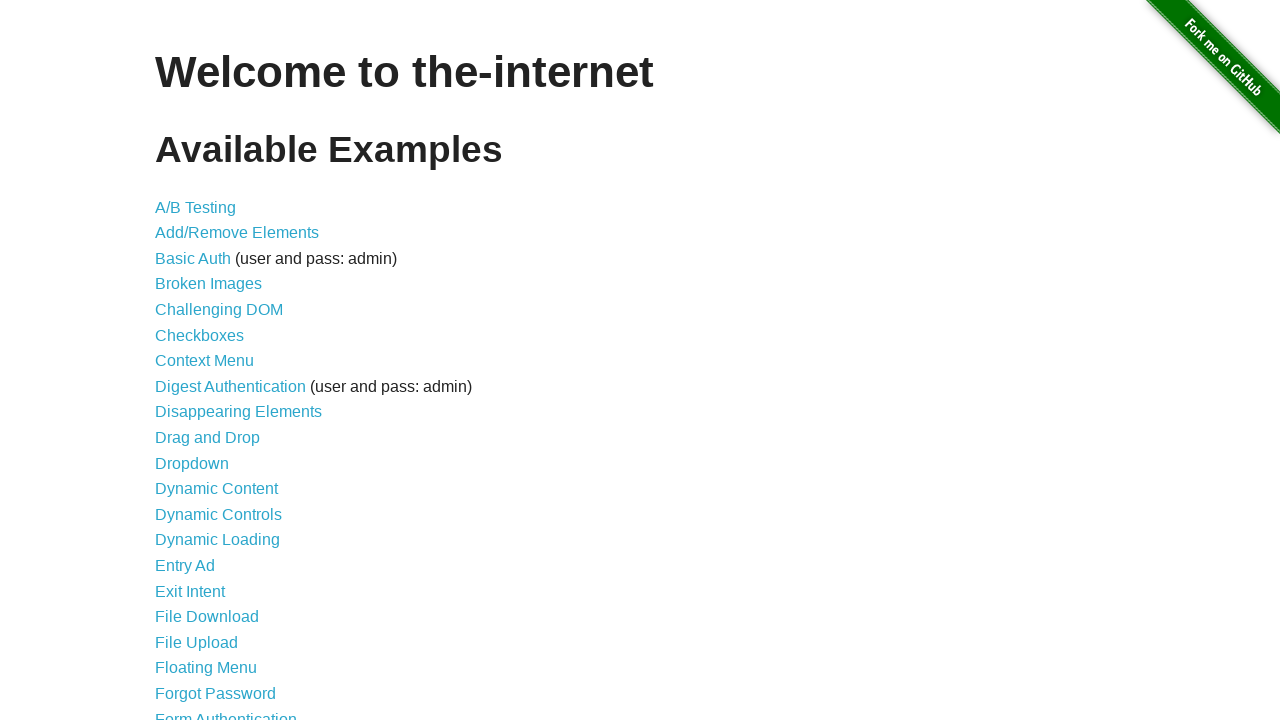

Added jQuery Growl CSS stylesheet
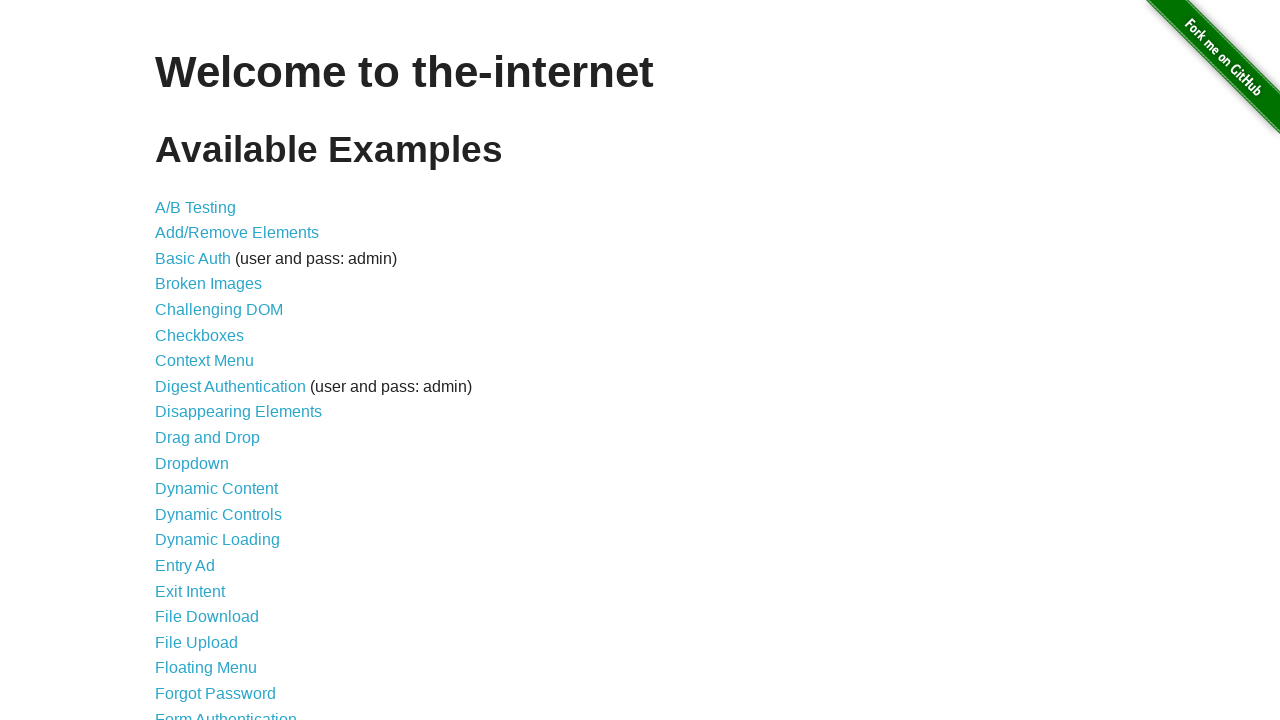

Waited 1 second for scripts to load
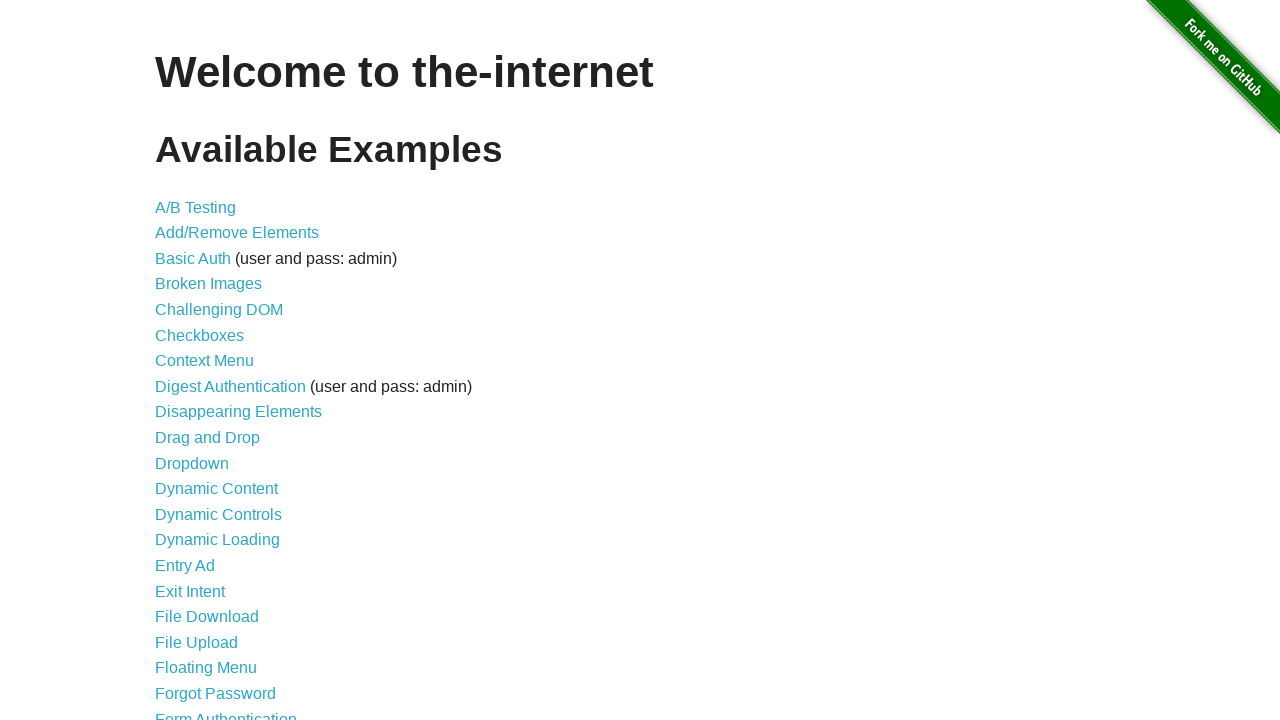

Displayed GET notification growl popup
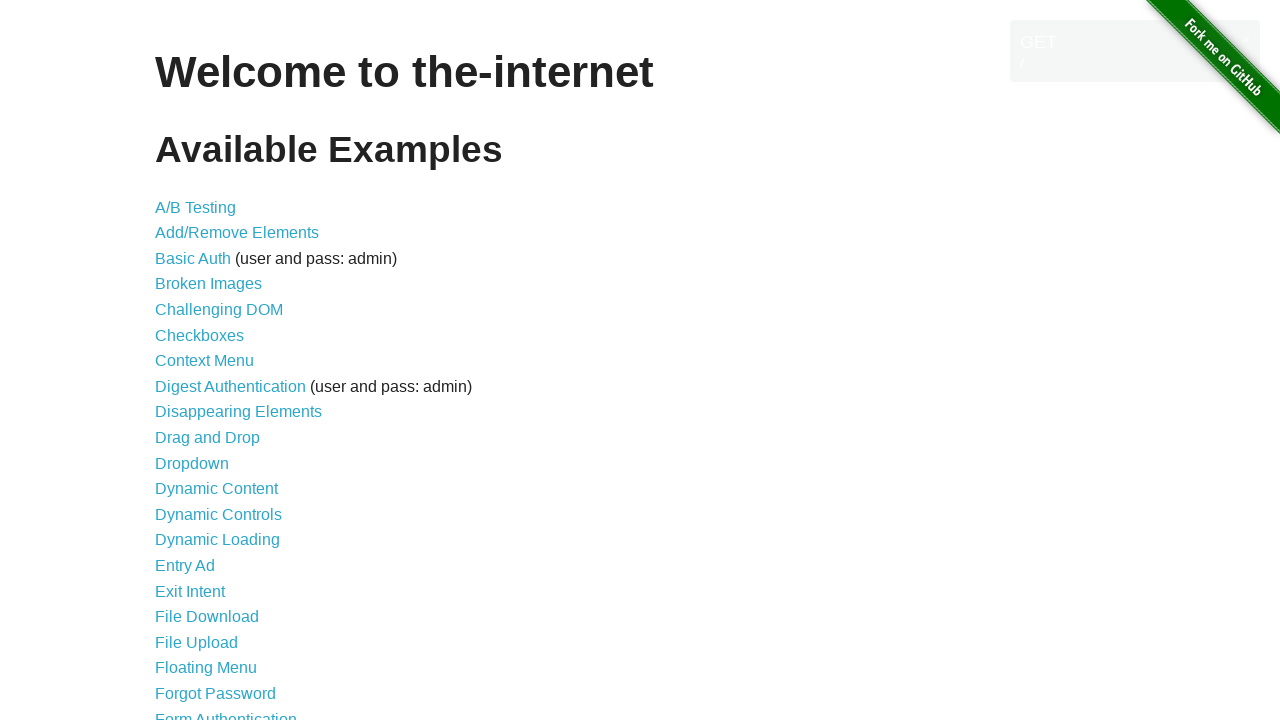

Displayed ERROR notification growl popup
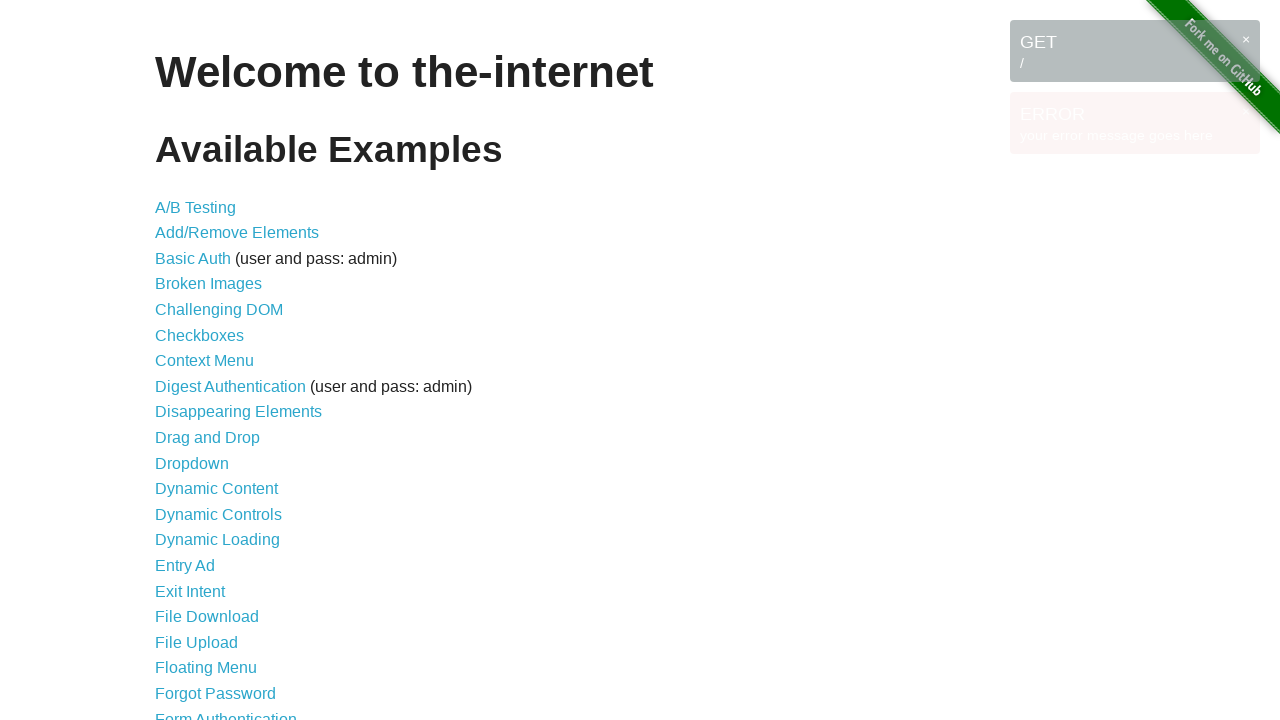

Displayed NOTICE notification growl popup
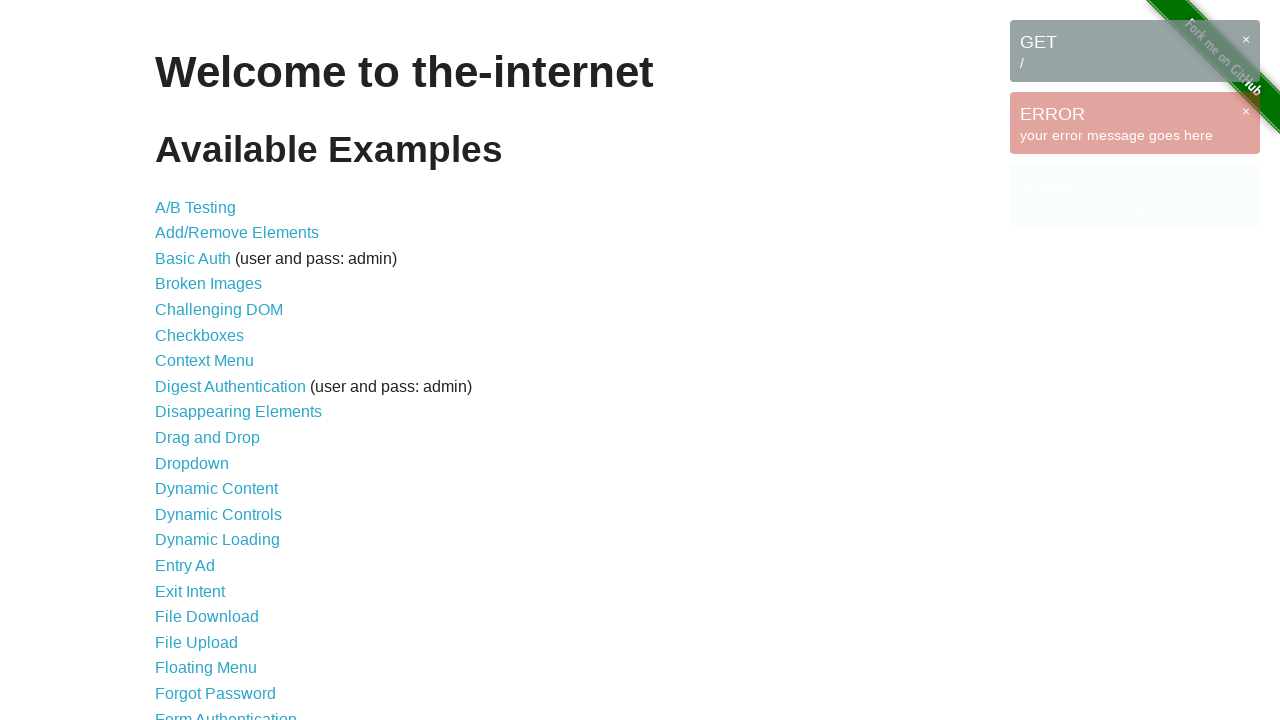

Displayed WARNING notification growl popup
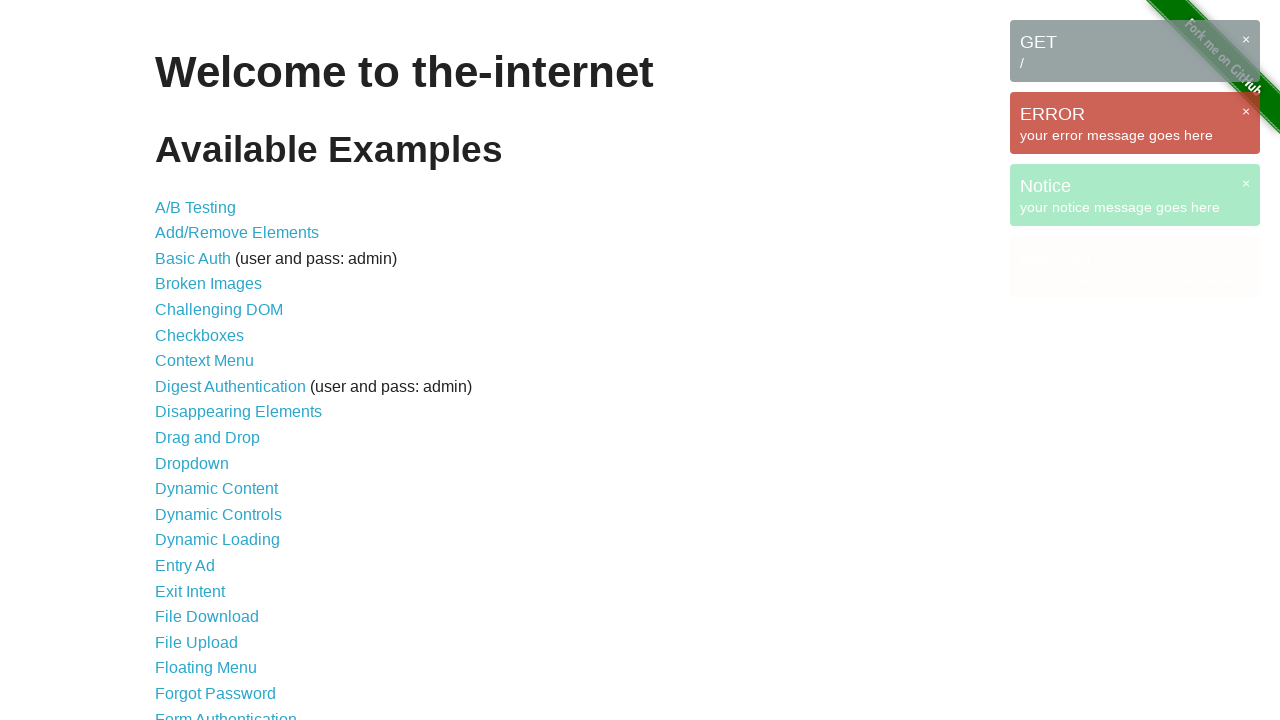

Waited 3 seconds for notifications to display
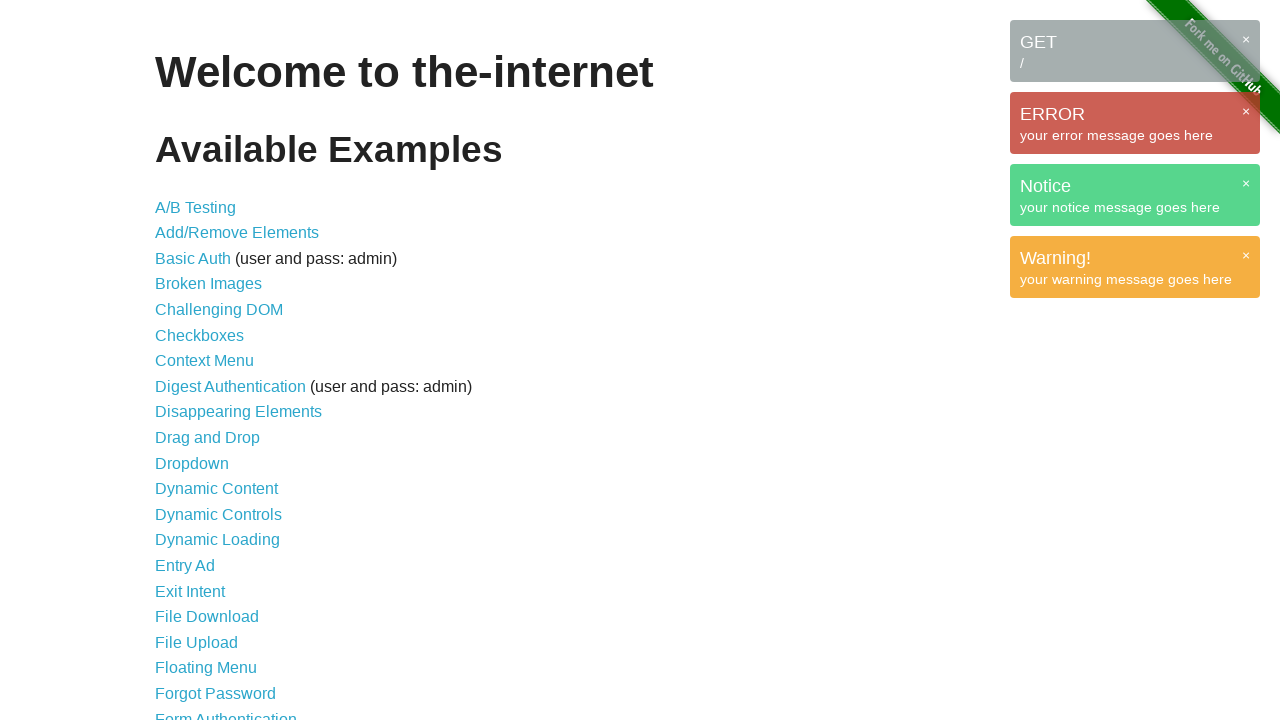

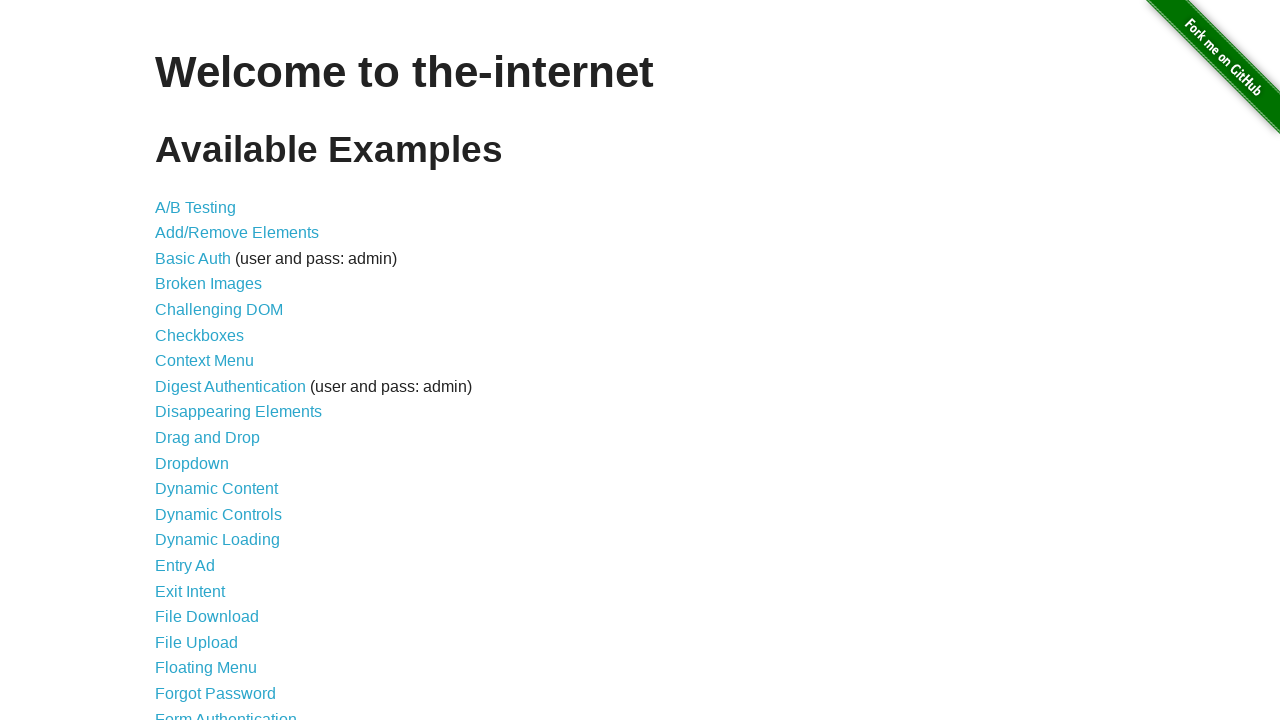